Tests a registration form by filling in required fields (first name, last name, city) and verifying the success message appears after submission.

Starting URL: http://suninjuly.github.io/registration1.html

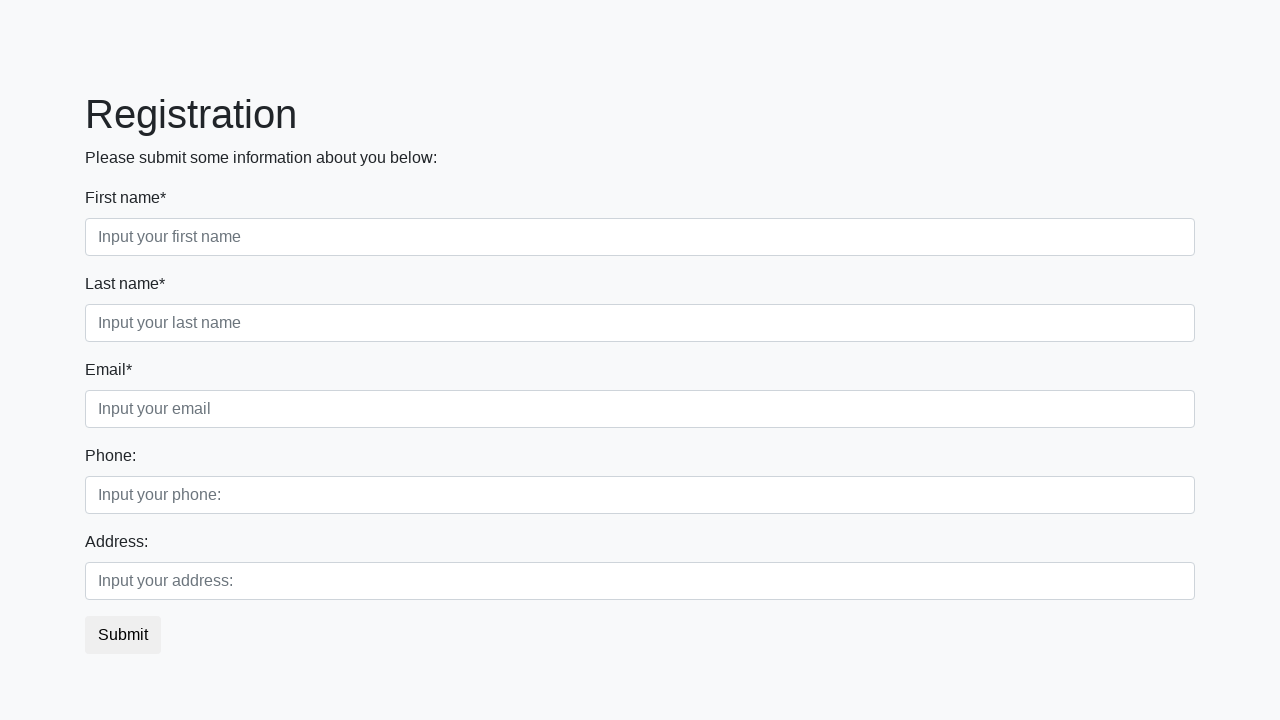

Filled first name field with 'Ivan' on div.first_block input.form-control.first
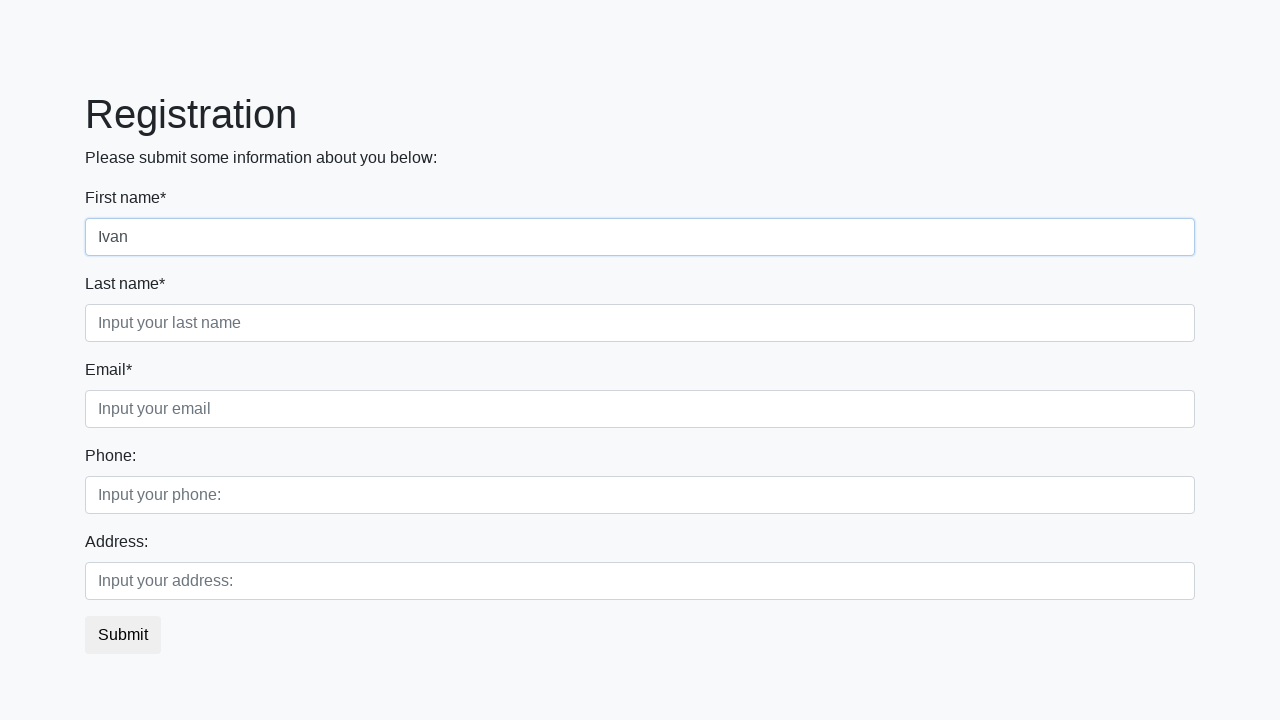

Filled last name field with 'Petrov' on div.first_block .form-control.second
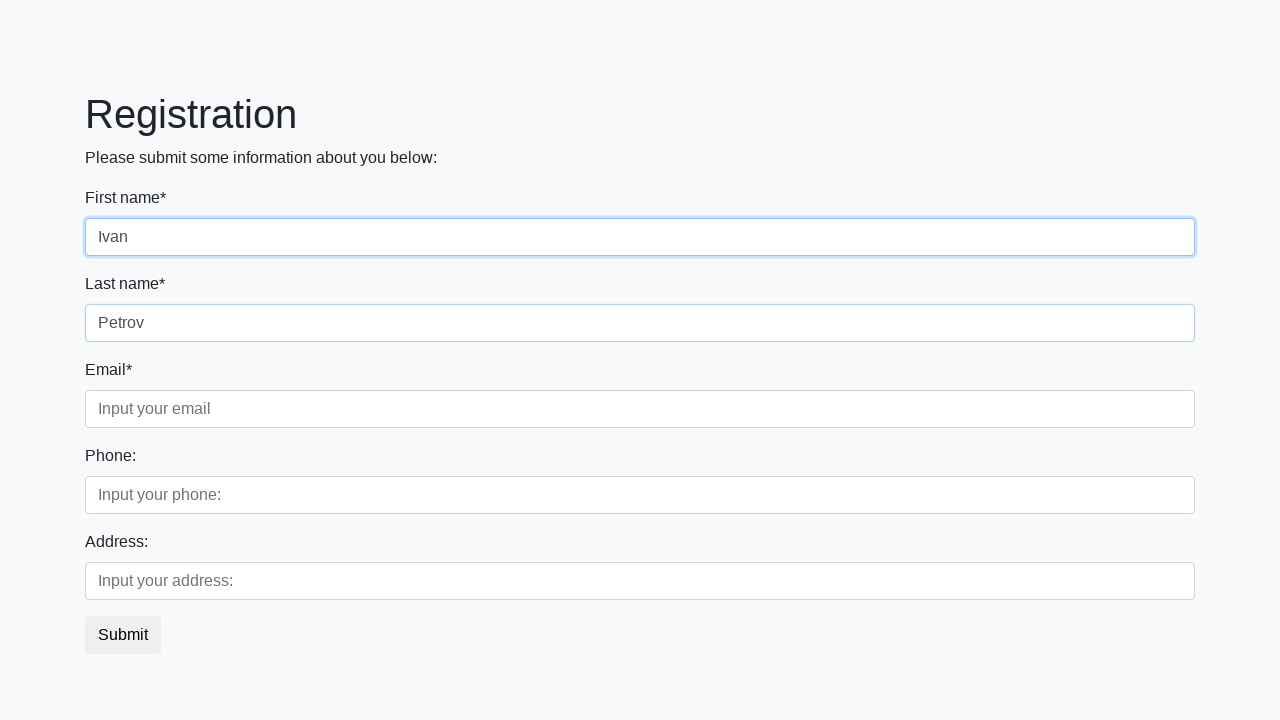

Filled city field with 'Smolensk' on div.first_block .form-control.third
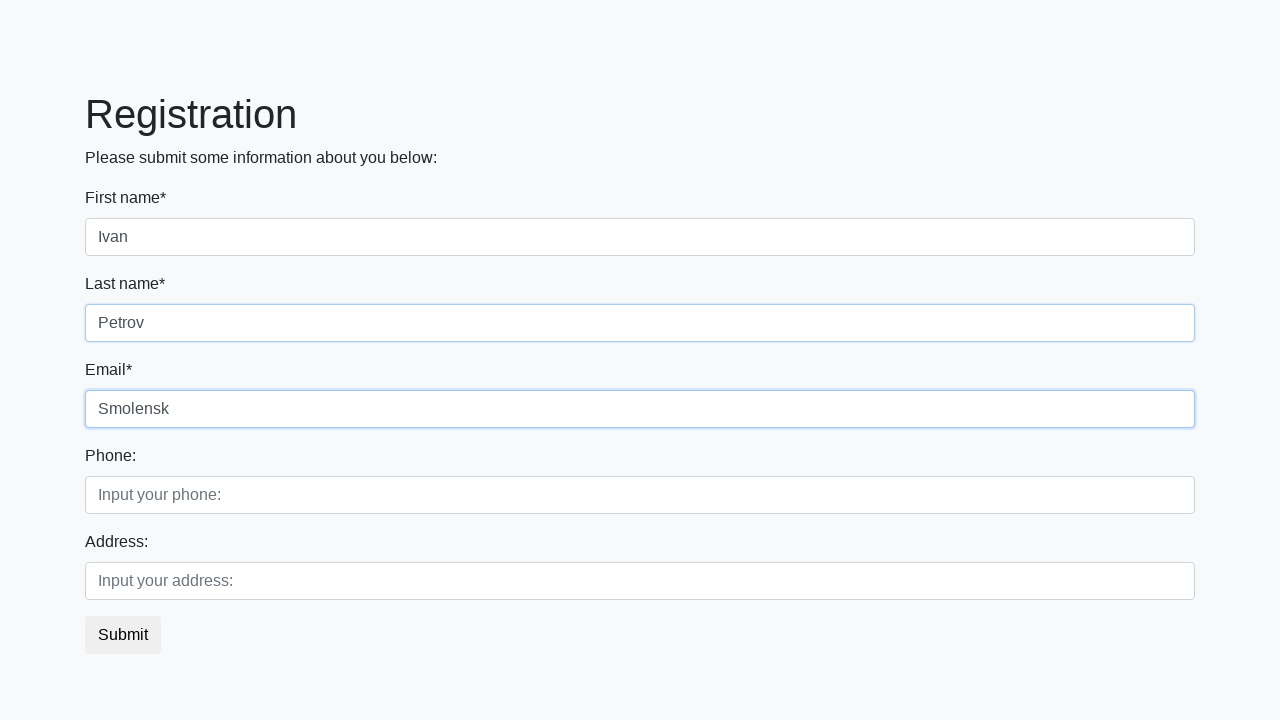

Clicked submit button to register at (123, 635) on button[type='submit']
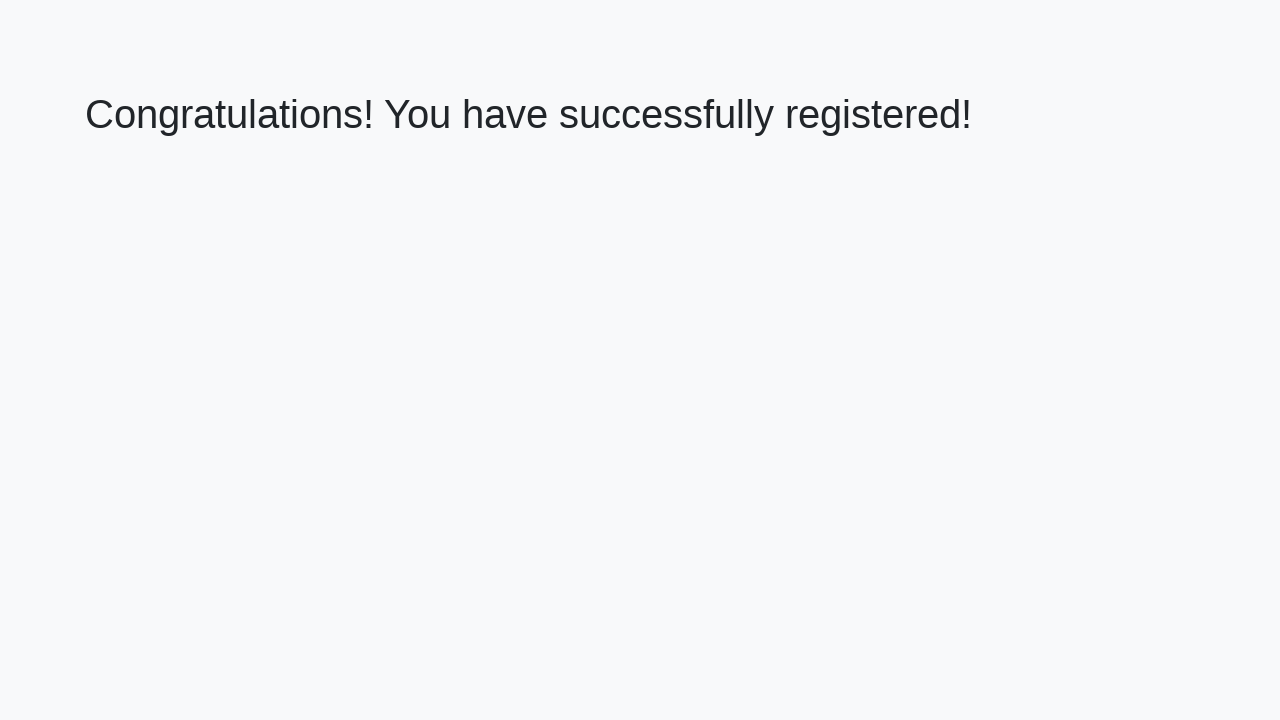

Success message heading loaded
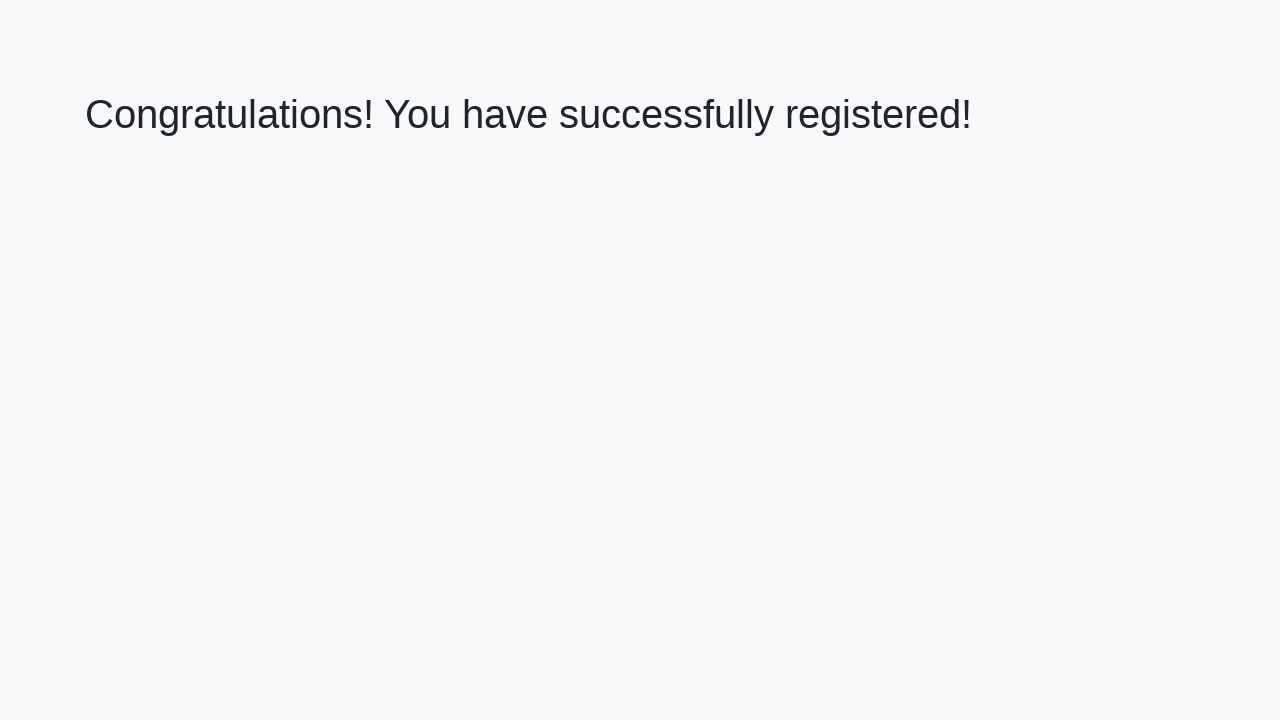

Retrieved success message text
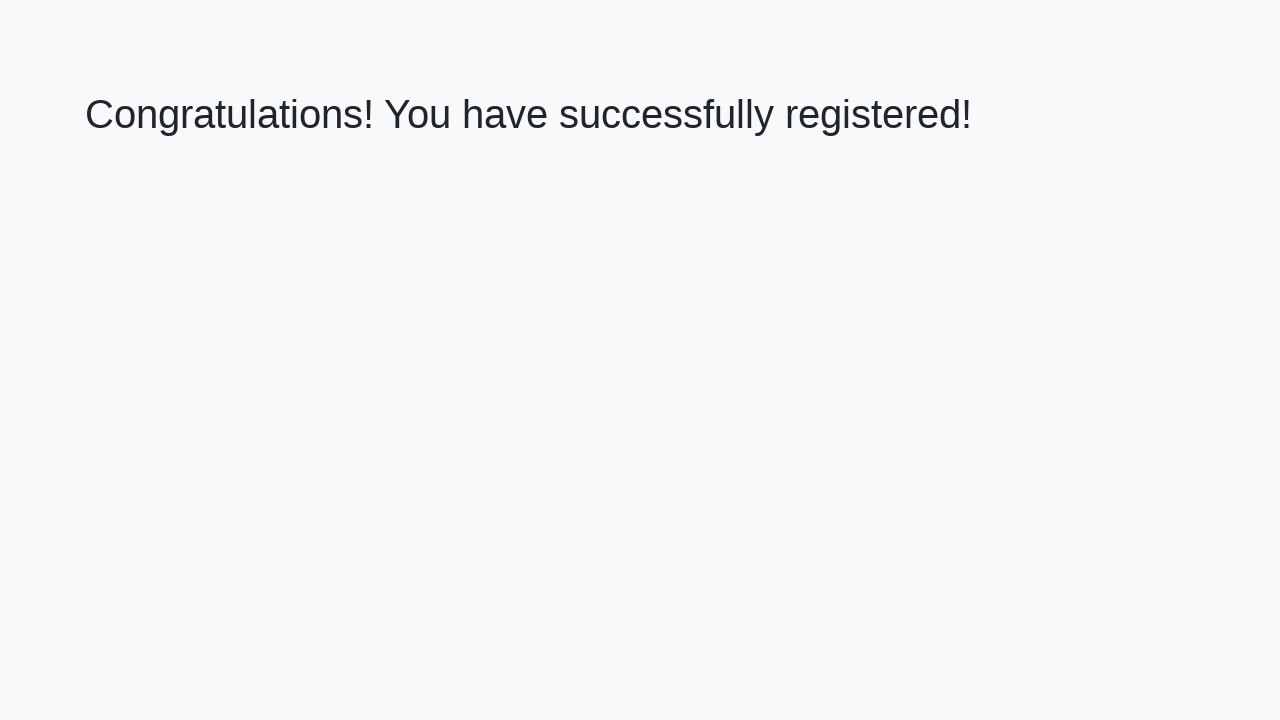

Verified success message: 'Congratulations! You have successfully registered!'
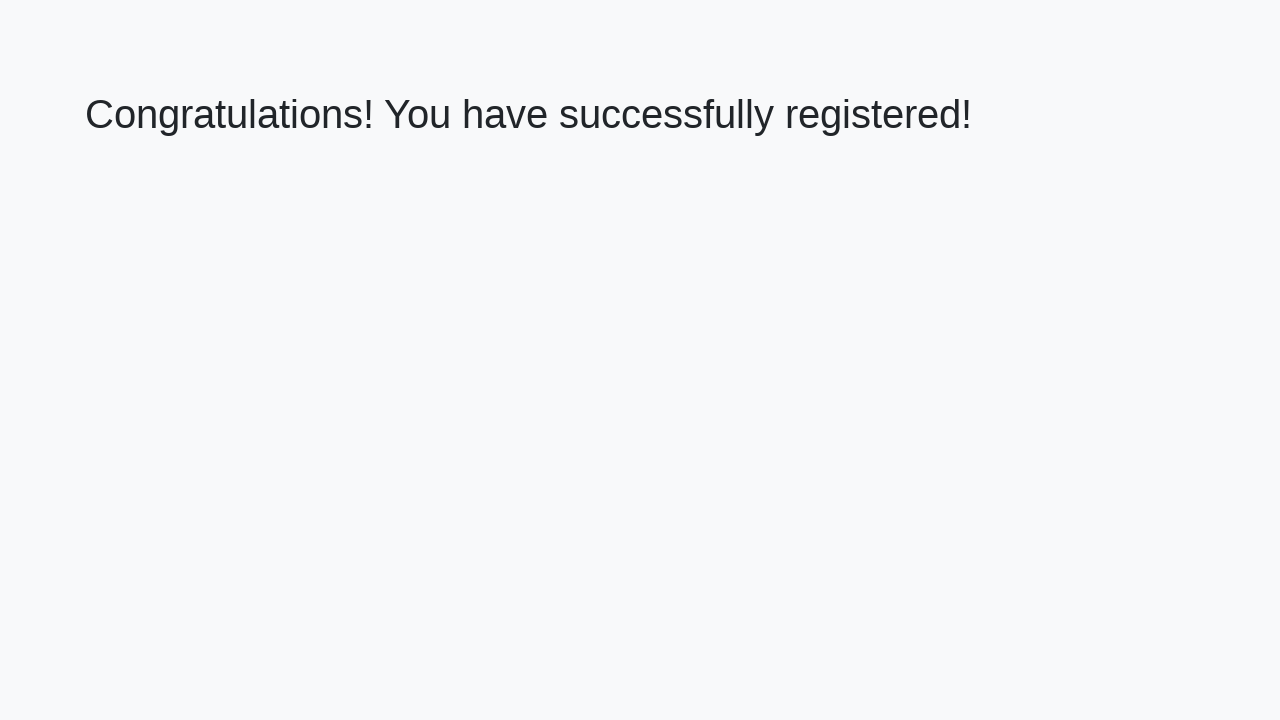

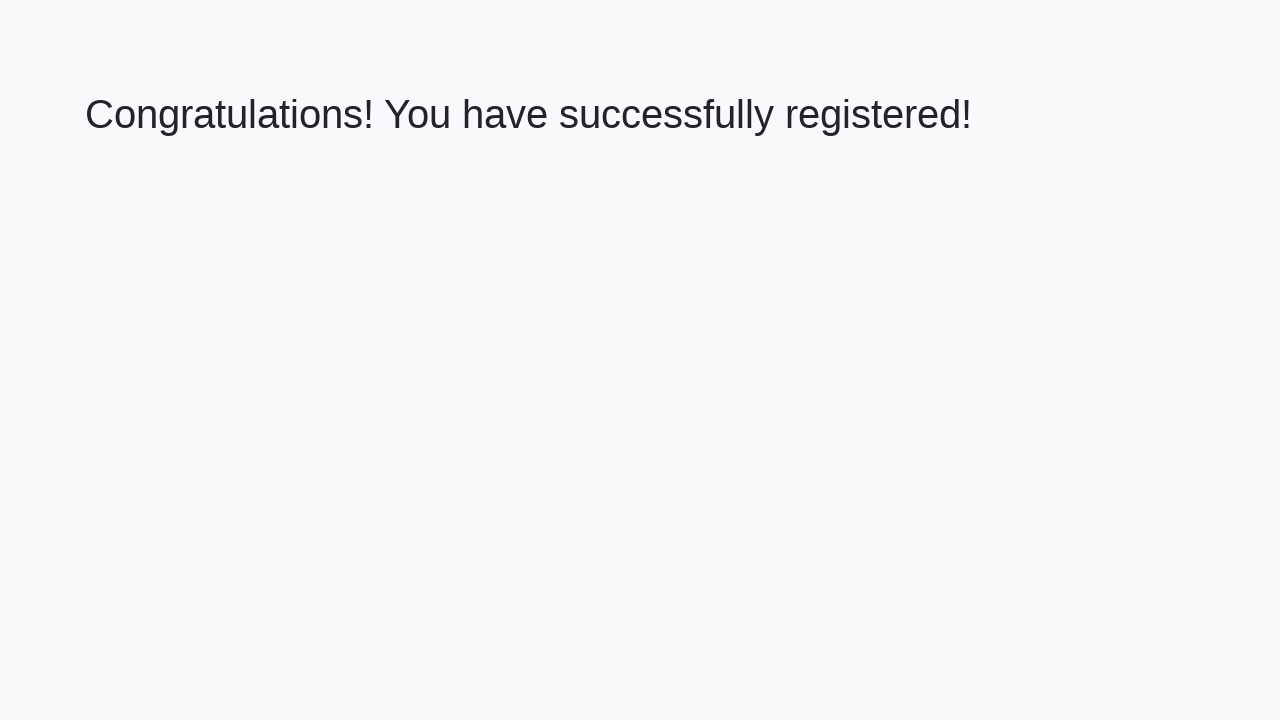